Navigates through Wappalyzer website to explore technology detection features, clicking through Resources menu to Technologies section and viewing Shopify-related content

Starting URL: https://www.wappalyzer.com

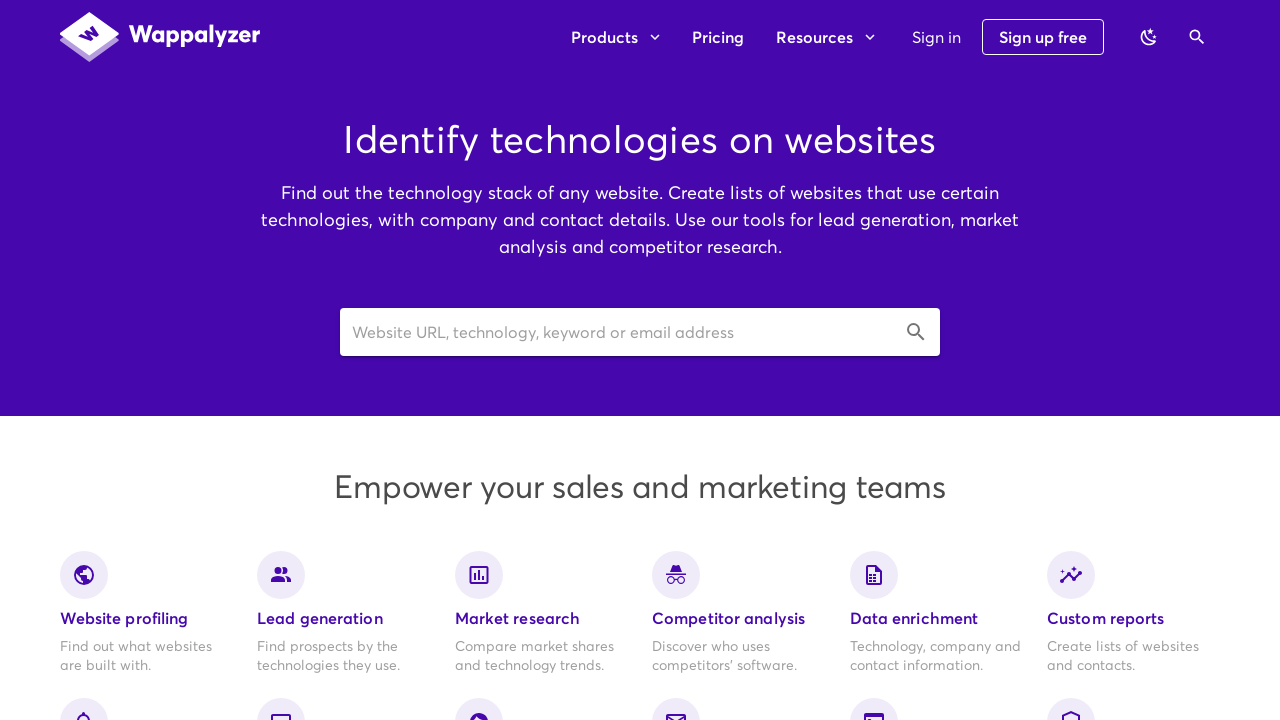

Navigated to Wappalyzer homepage
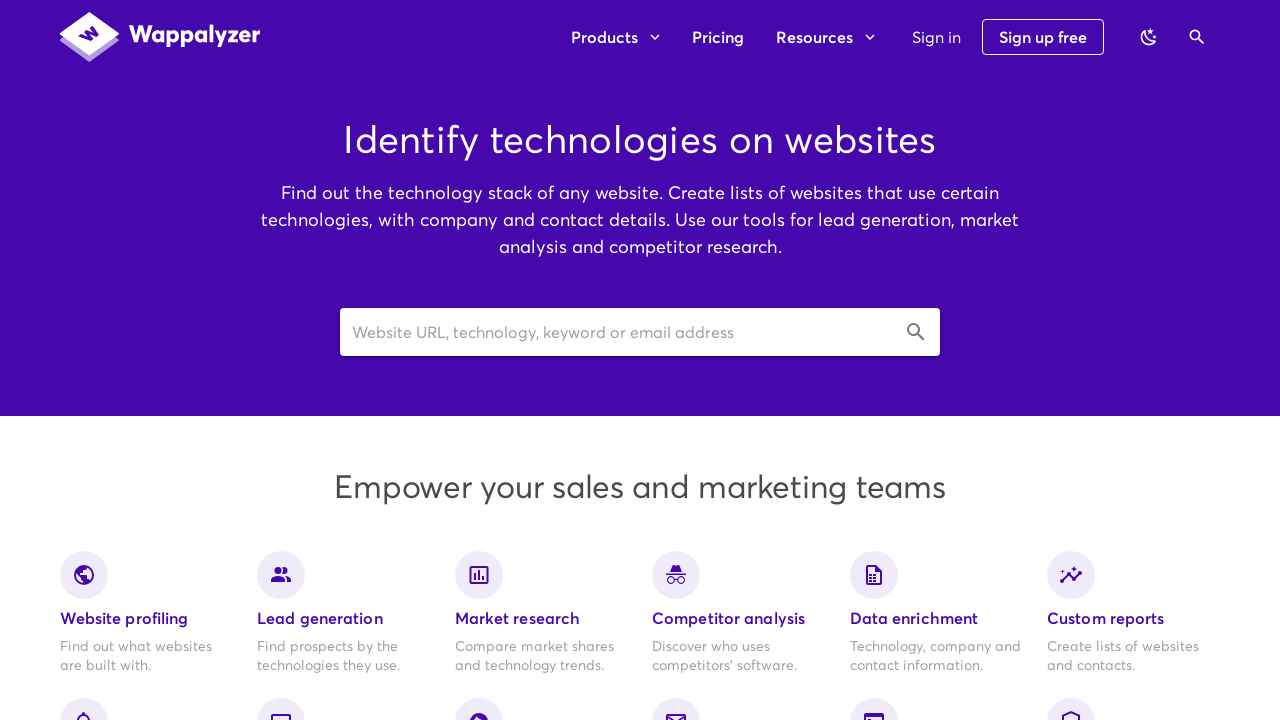

Clicked on Resources menu at (825, 37) on xpath=//span[contains(text(),'Resources')]
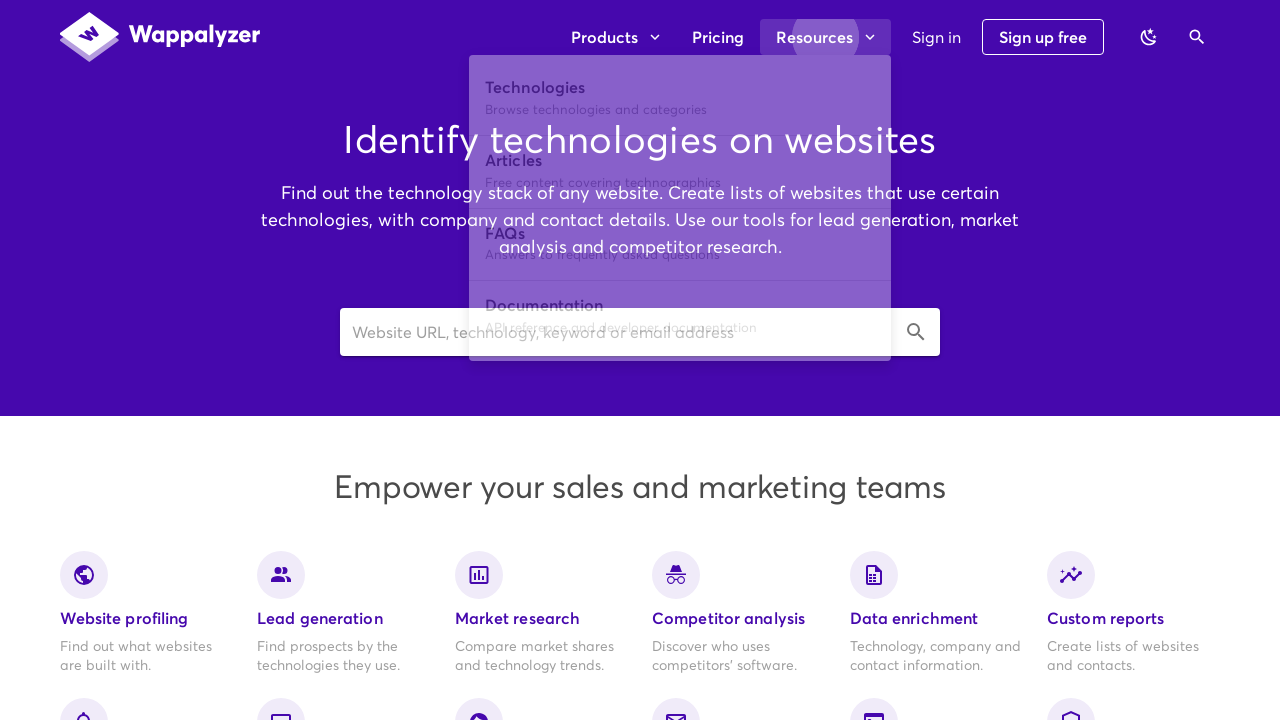

Clicked on Technologies option in dropdown menu at (680, 88) on xpath=//div[@class='v-list-item__title subtitle-2' and contains(text(),'Technolo
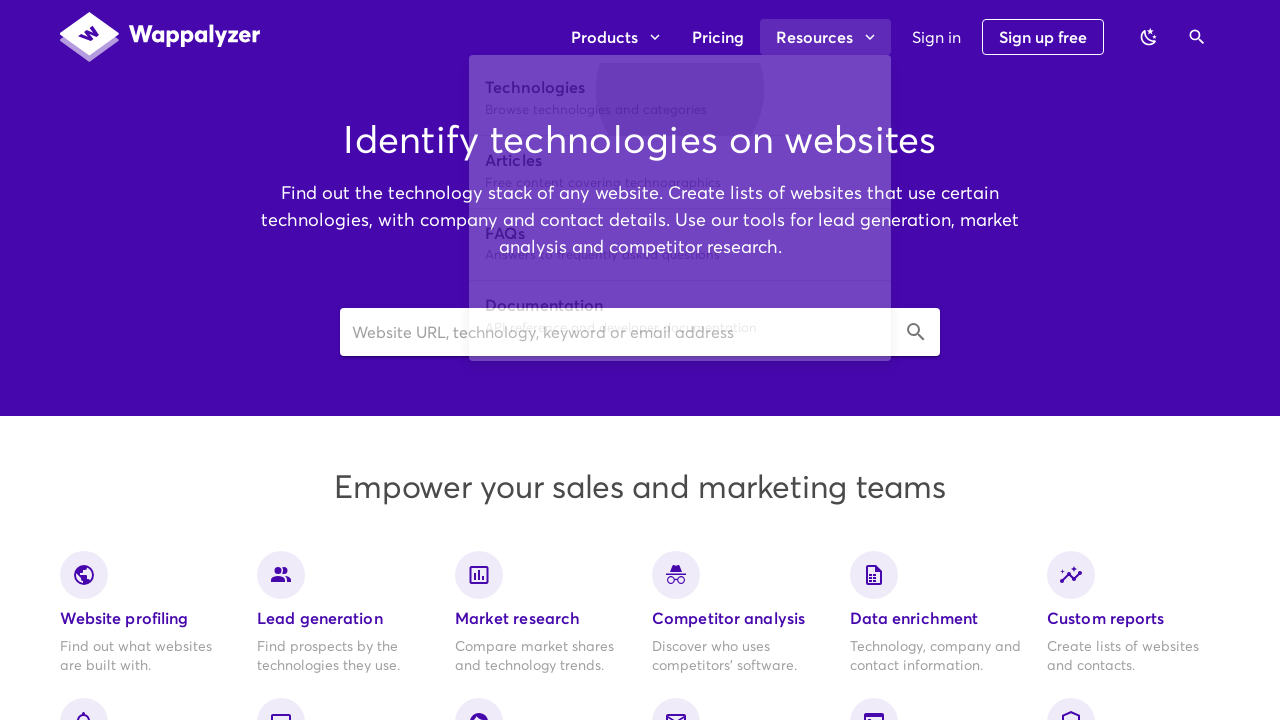

Clicked on Shopify link at (143, 435) on text=Shopify
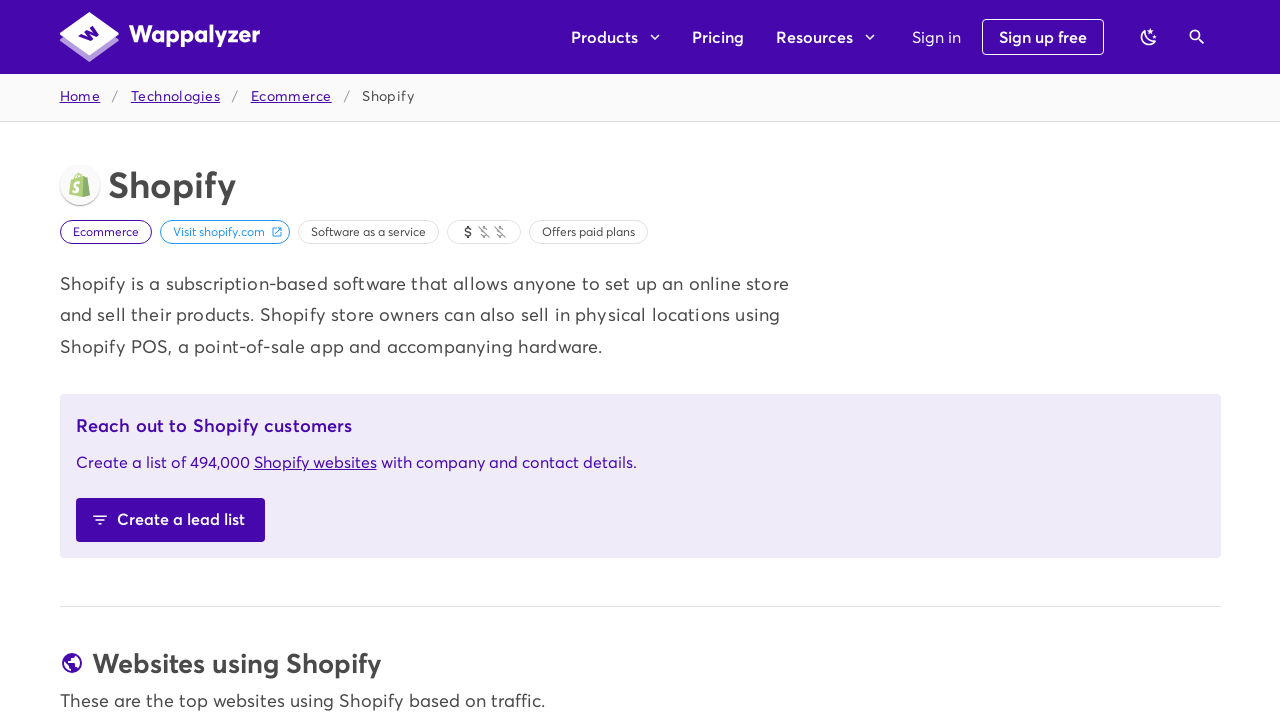

Clicked on Create a lead list link at (170, 520) on text=Create a lead list
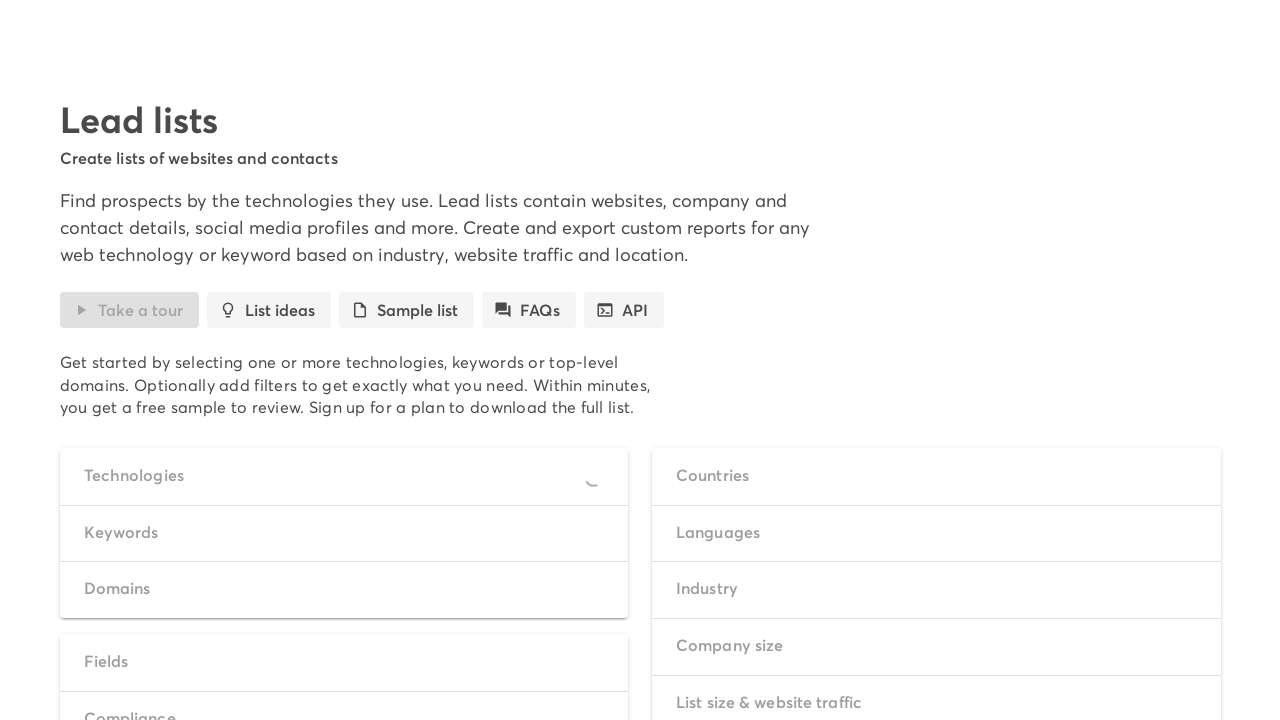

Checked if 'Technology must be present on homepage' label is visible
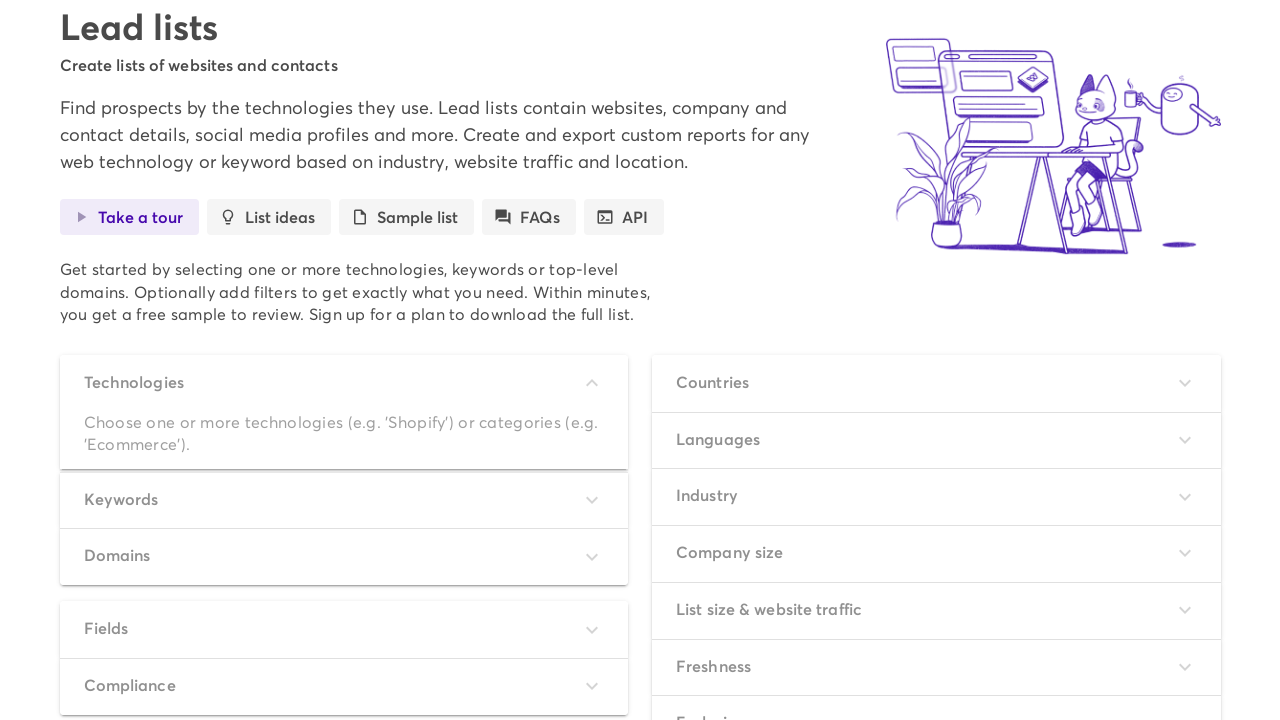

Clicked on Technologies span element at (233, 387) on xpath=//span[text()='Technologies']
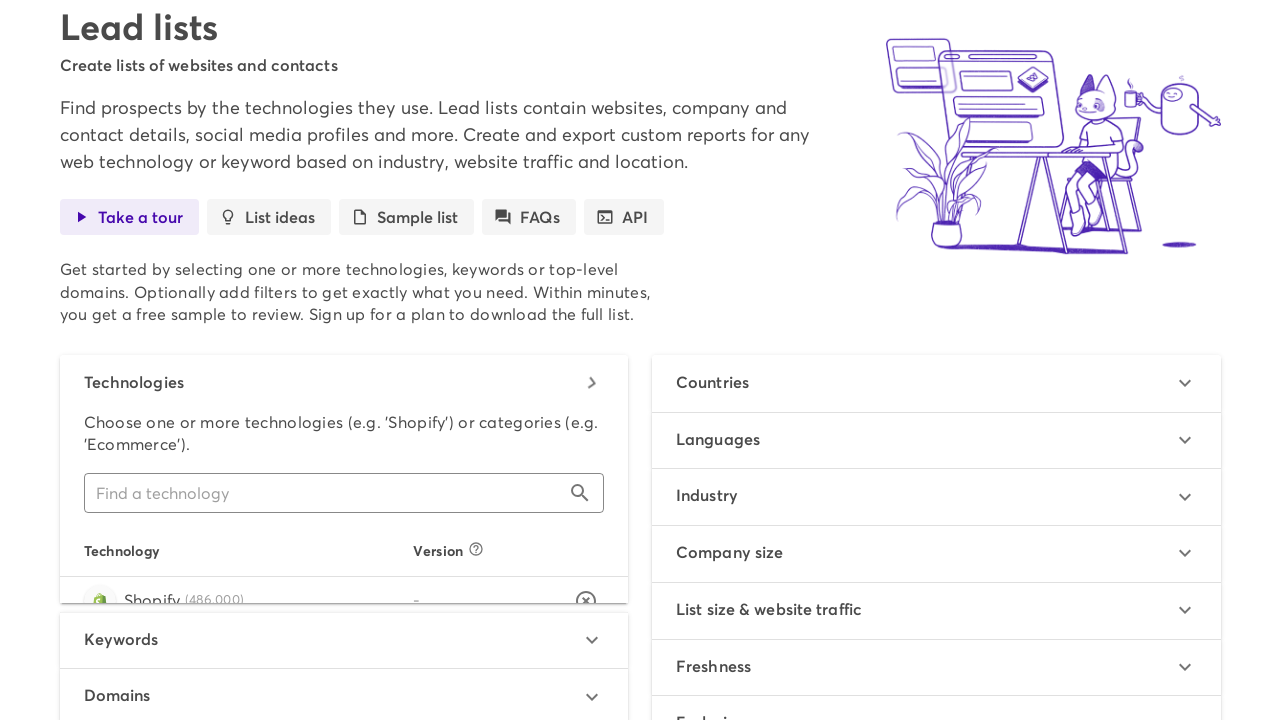

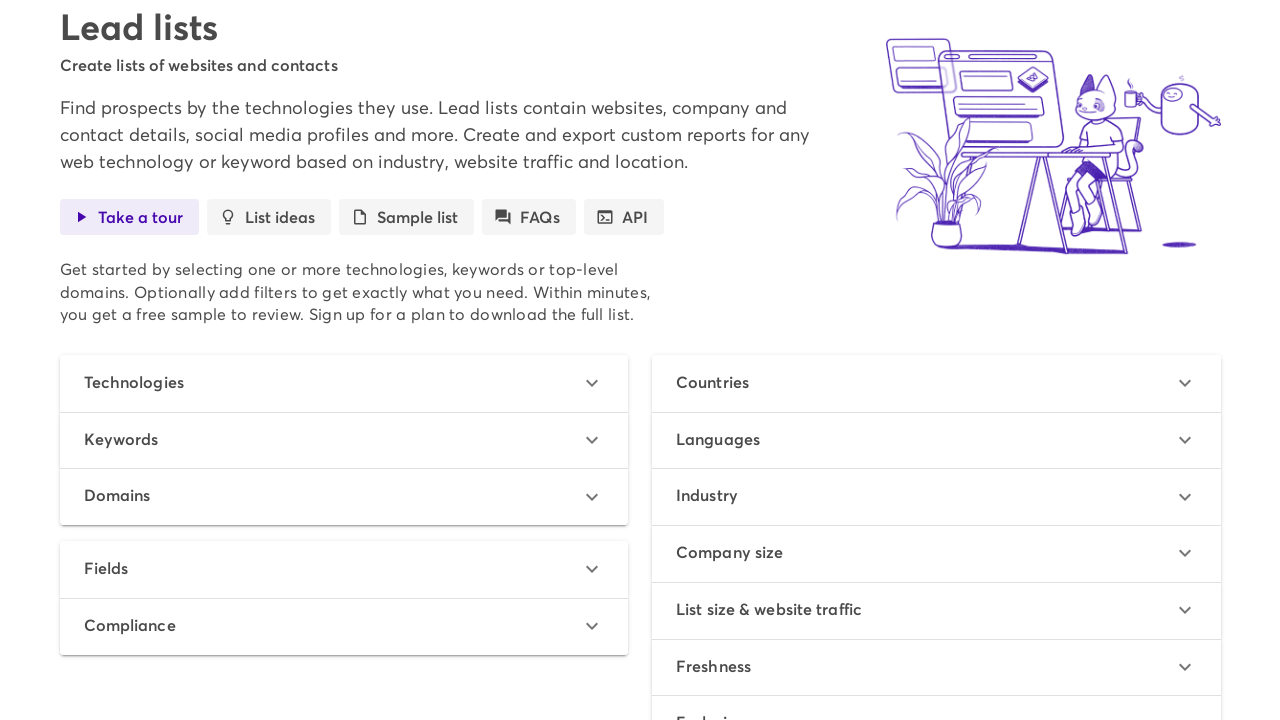